Tests dropdown selection functionality by selecting options using different methods - by index, visible text, and value

Starting URL: https://rahulshettyacademy.com/dropdownsPractise/

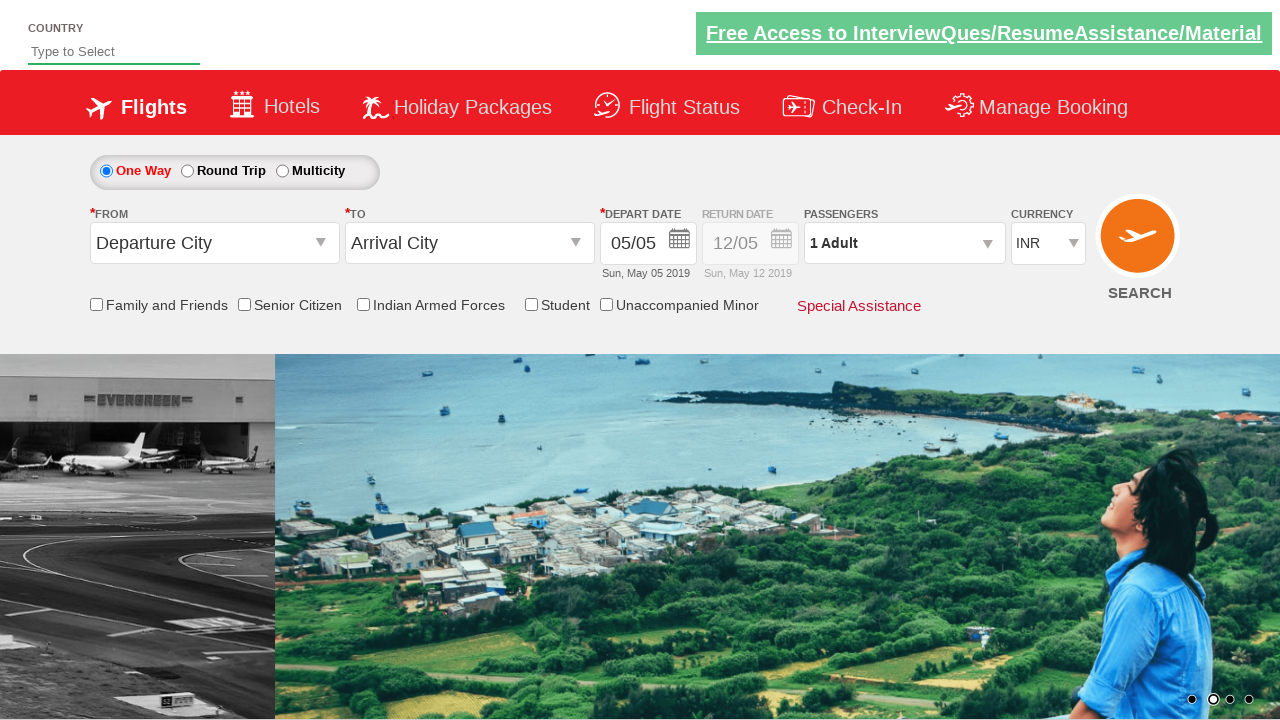

Located currency dropdown element
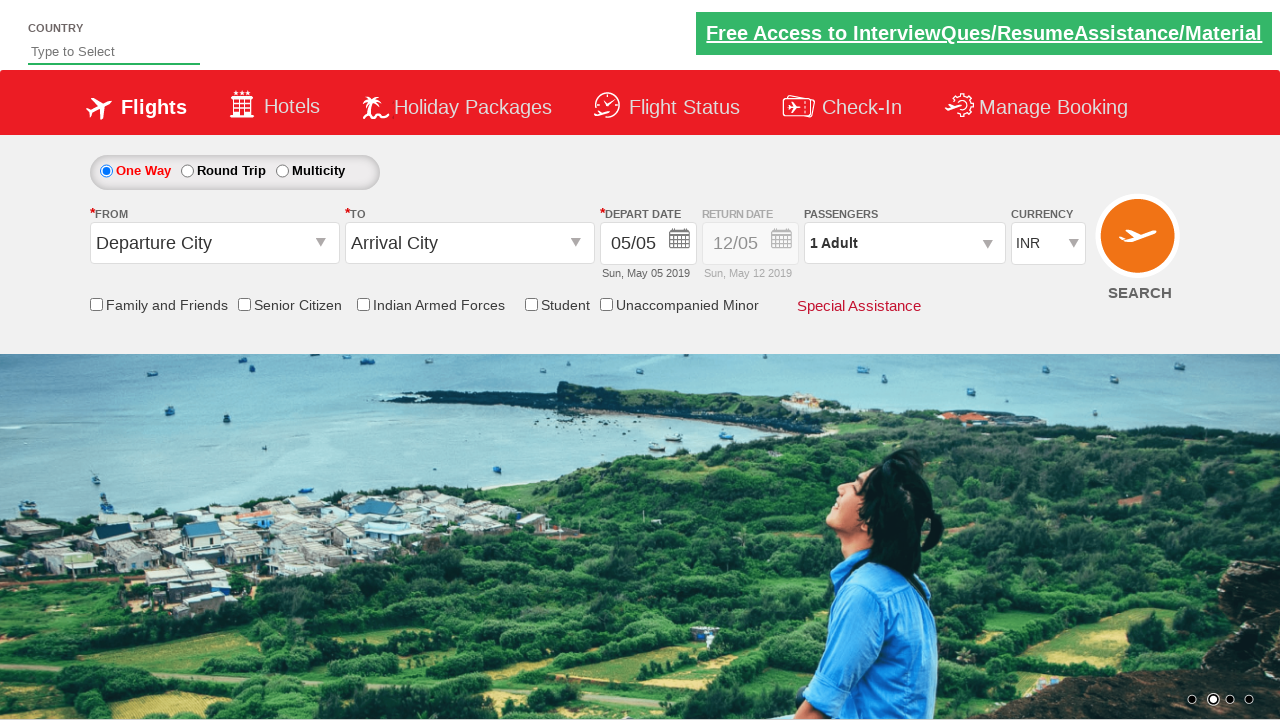

Selected dropdown option by index 2 (3rd option) on #ctl00_mainContent_DropDownListCurrency
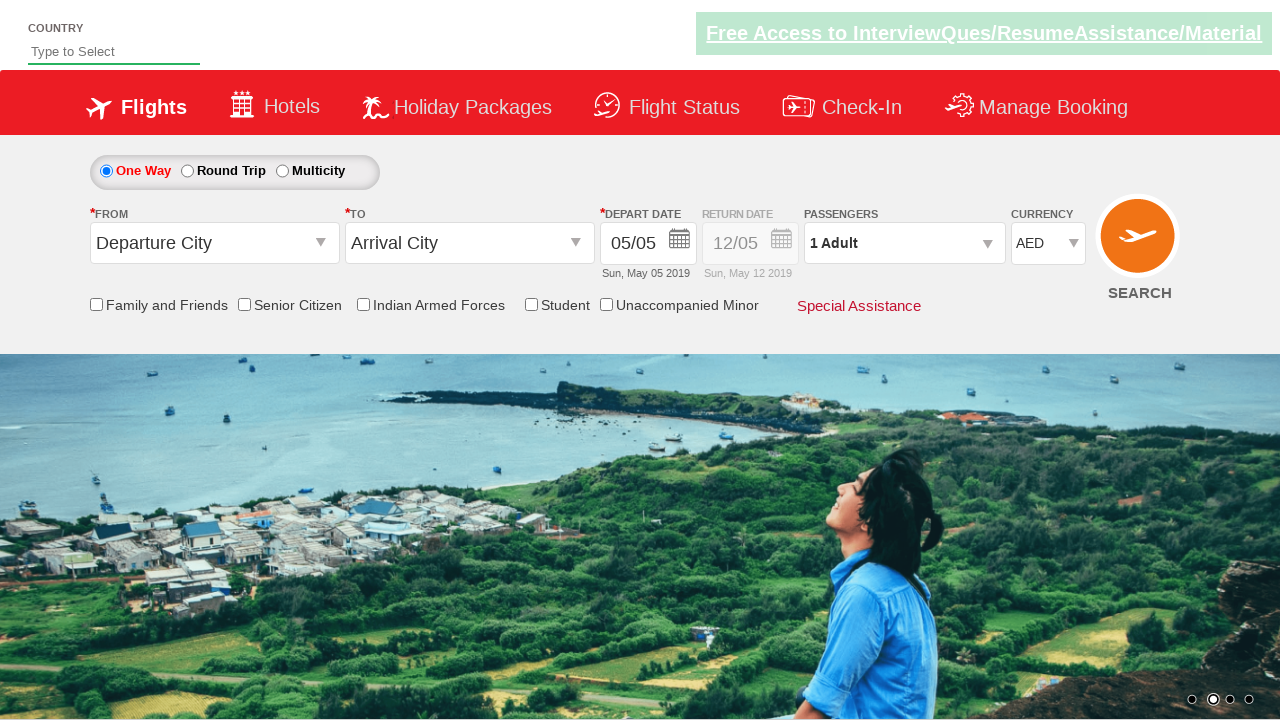

Selected dropdown option by visible text 'USD' on #ctl00_mainContent_DropDownListCurrency
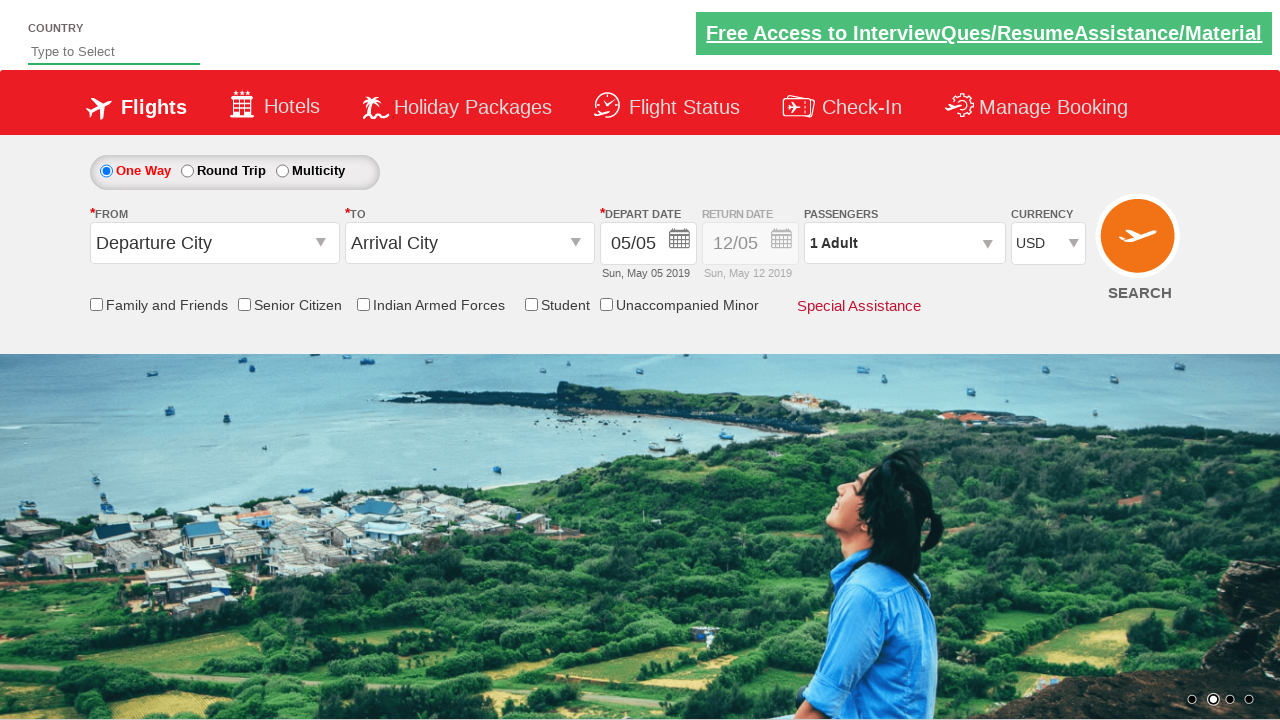

Selected dropdown option by value 'INR' on #ctl00_mainContent_DropDownListCurrency
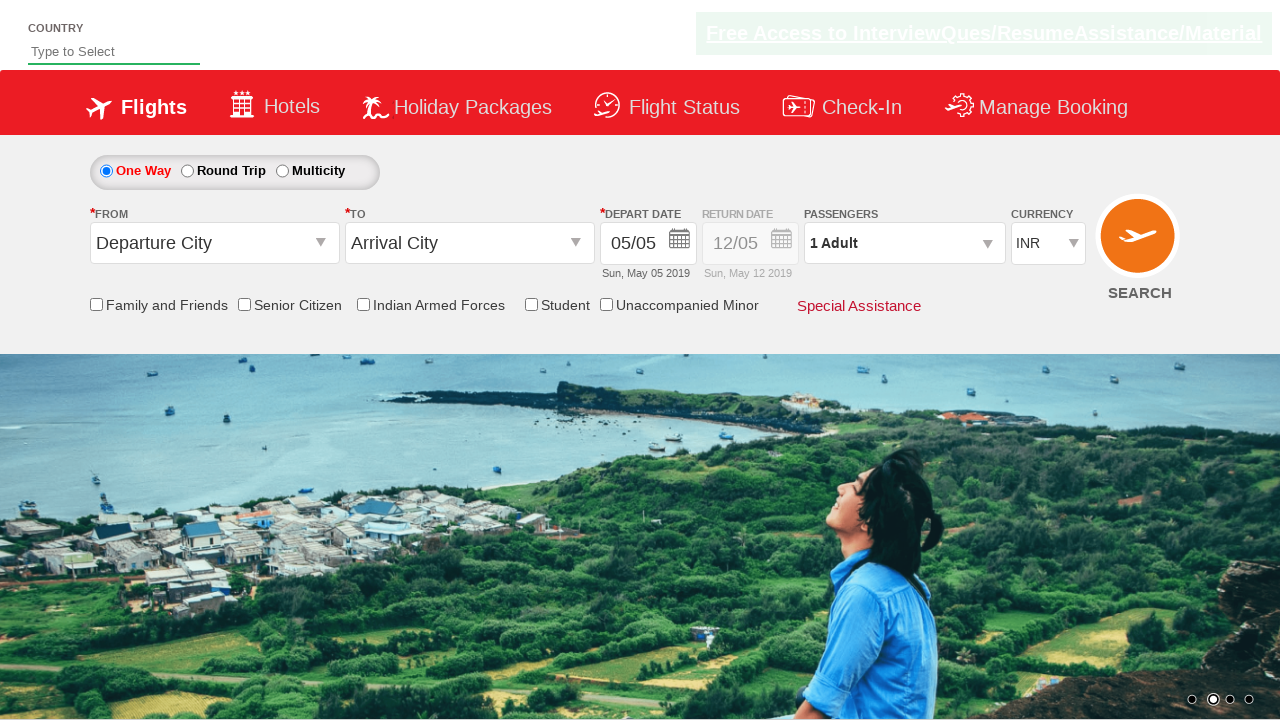

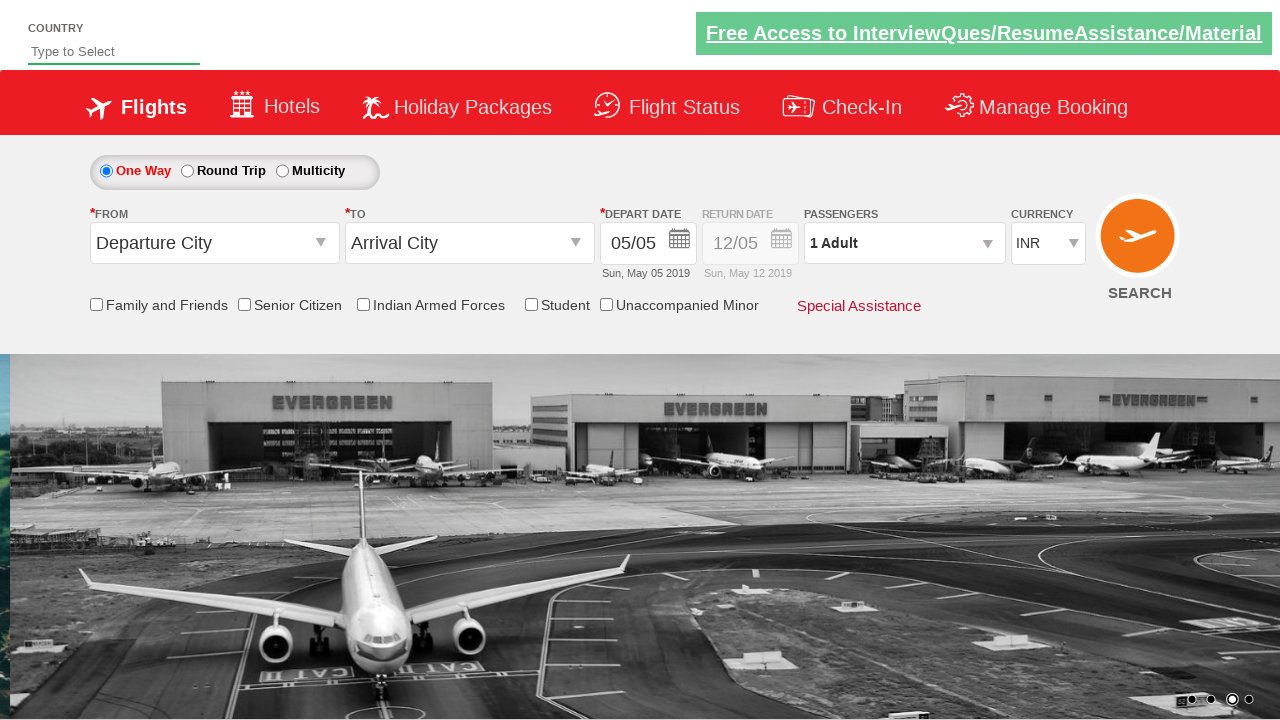